Switches language settings and verifies the "СМИ О НАС" element contains the expected text

Starting URL: https://cleverbots.ru/

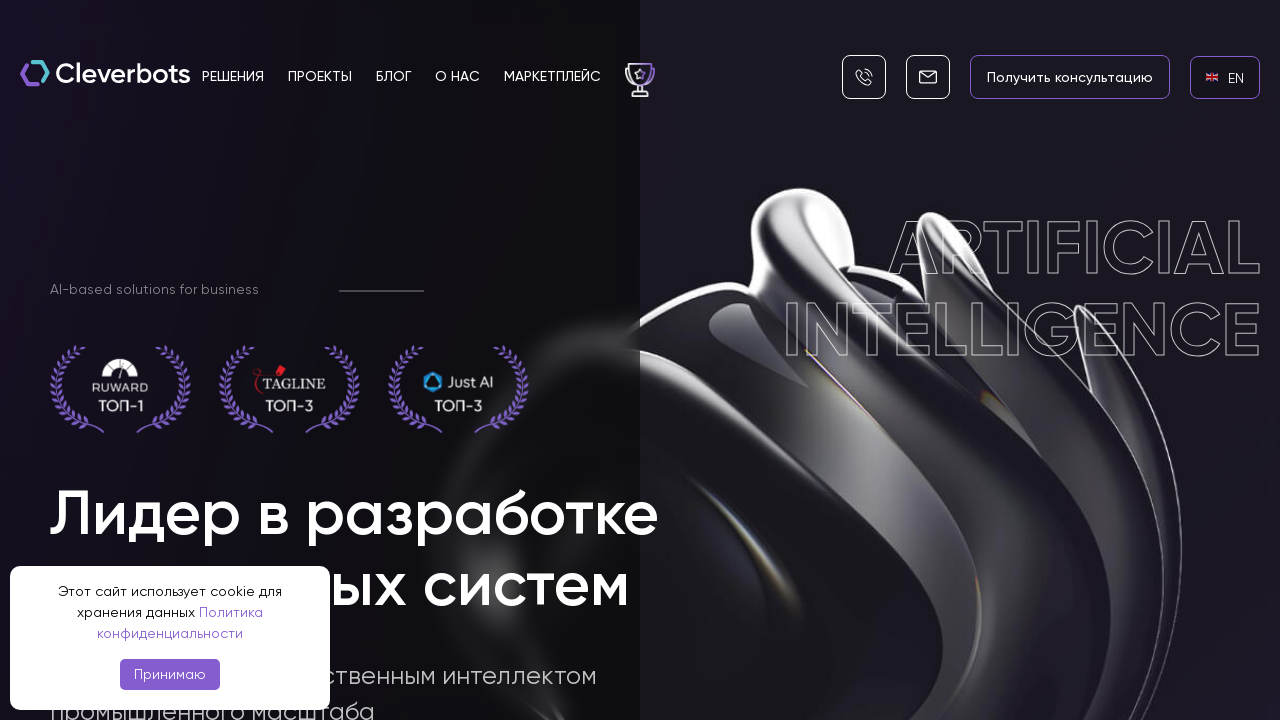

Clicked on English language link at (1225, 77) on internal:role=link[name="en EN"i]
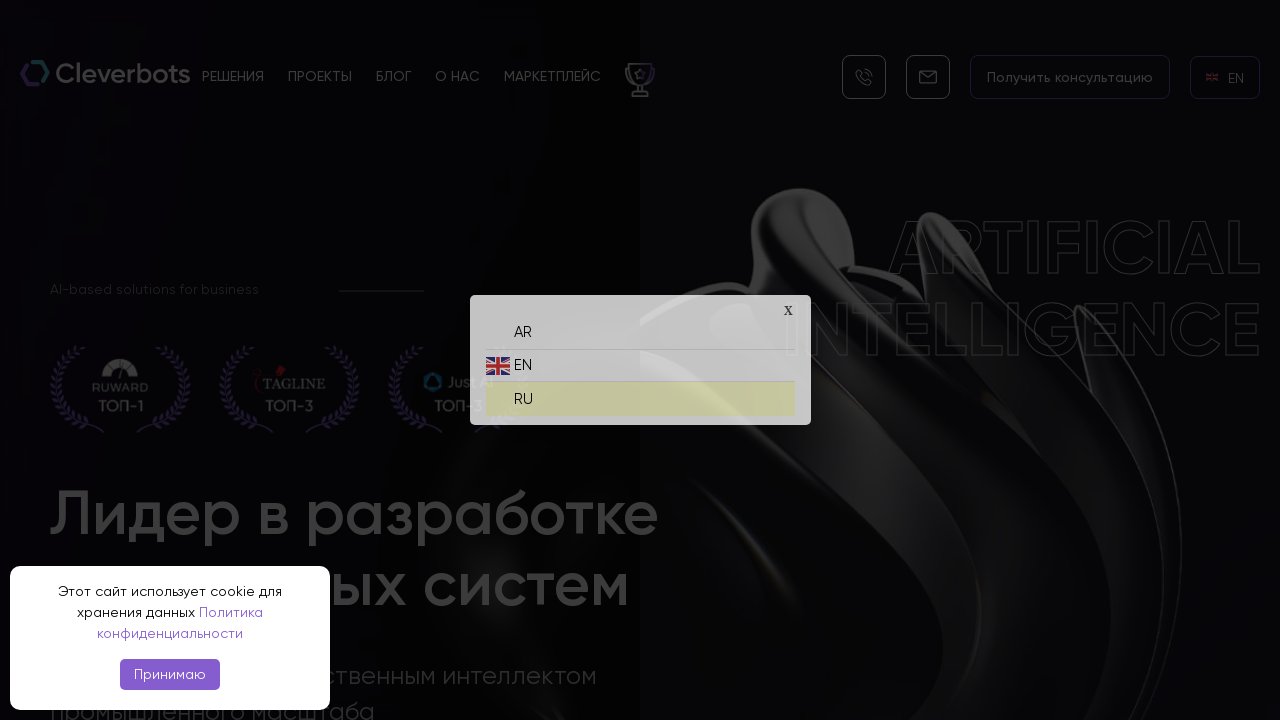

Clicked on Russian language link at (640, 394) on internal:role=link[name="ru RU"i]
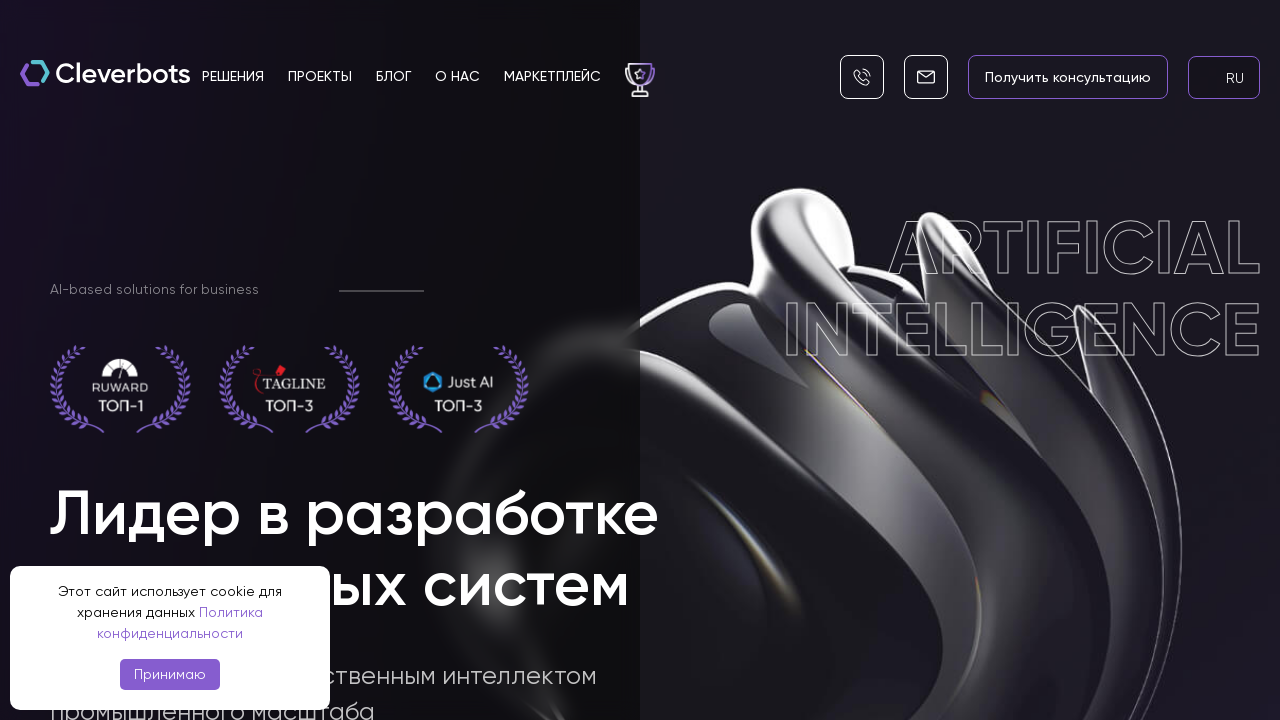

Verified that 'СМИ О НАС' element is visible on the page
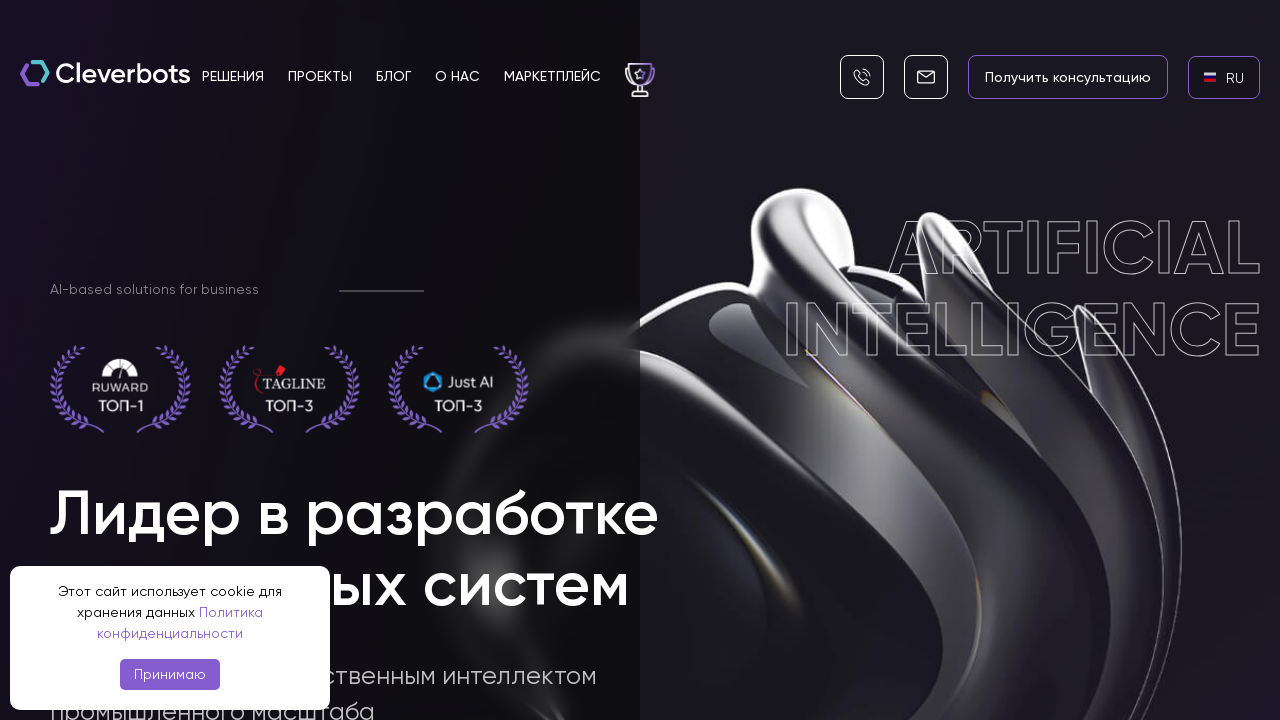

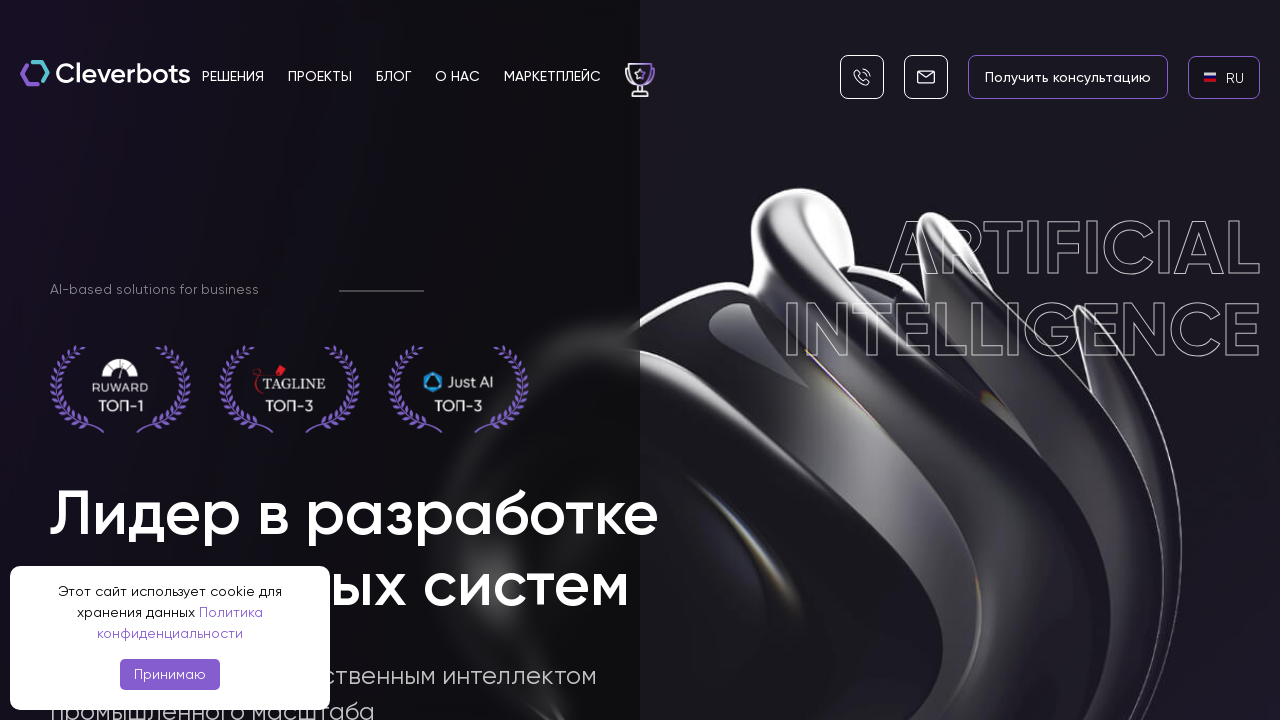